Clicks button 3 (khung3) and verifies navigation to baomoi.com

Starting URL: https://shibameomeo.github.io/mouseclick/index.html

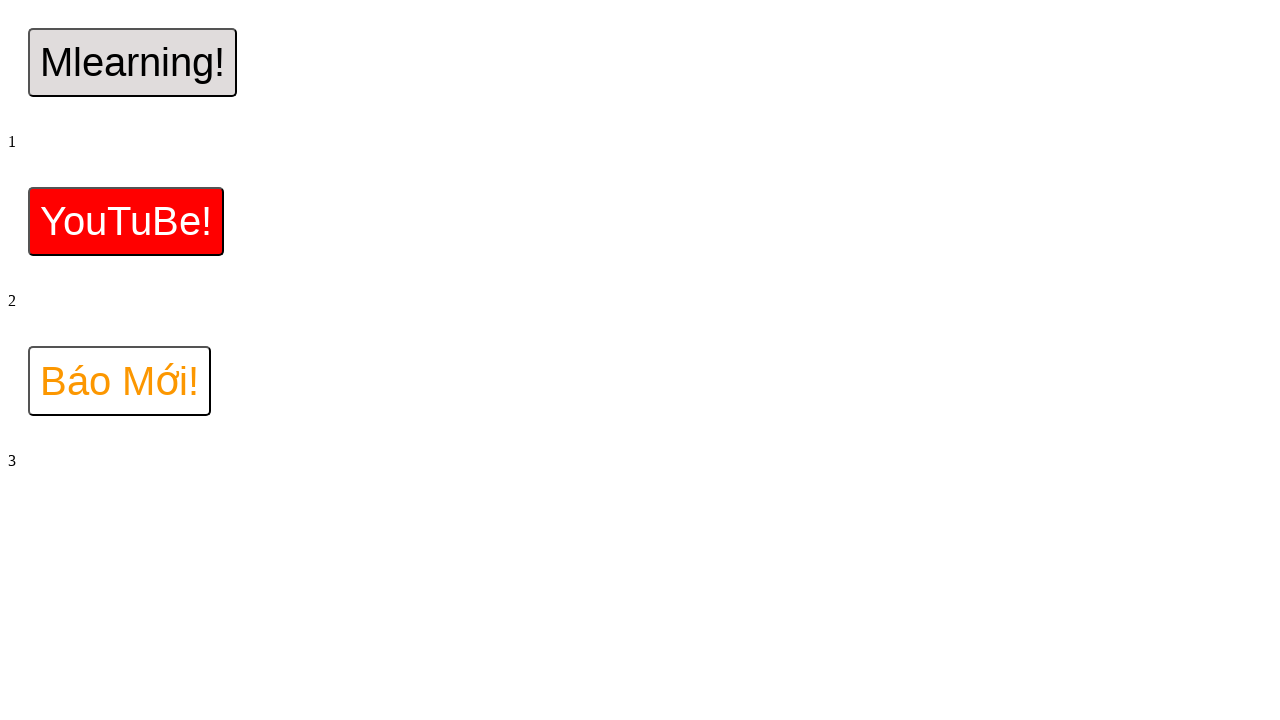

Clicked button 3 (khung3) at (120, 381) on #khung3
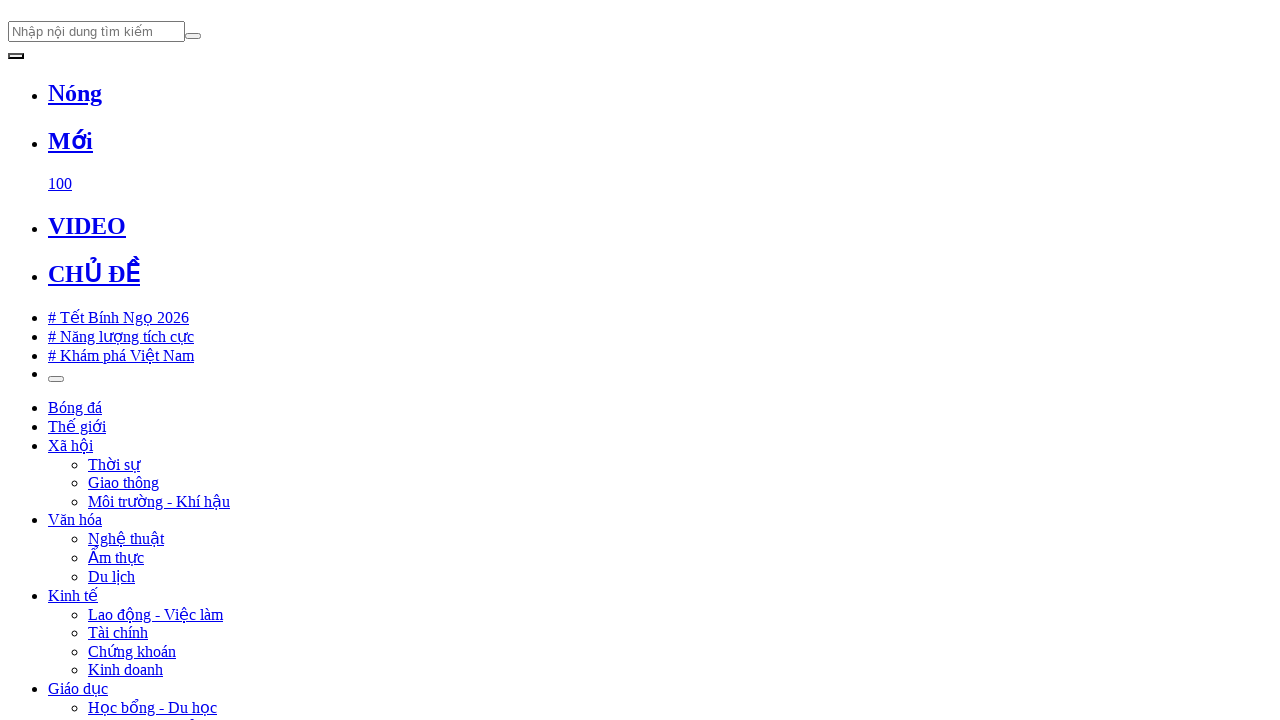

Waited for page to load
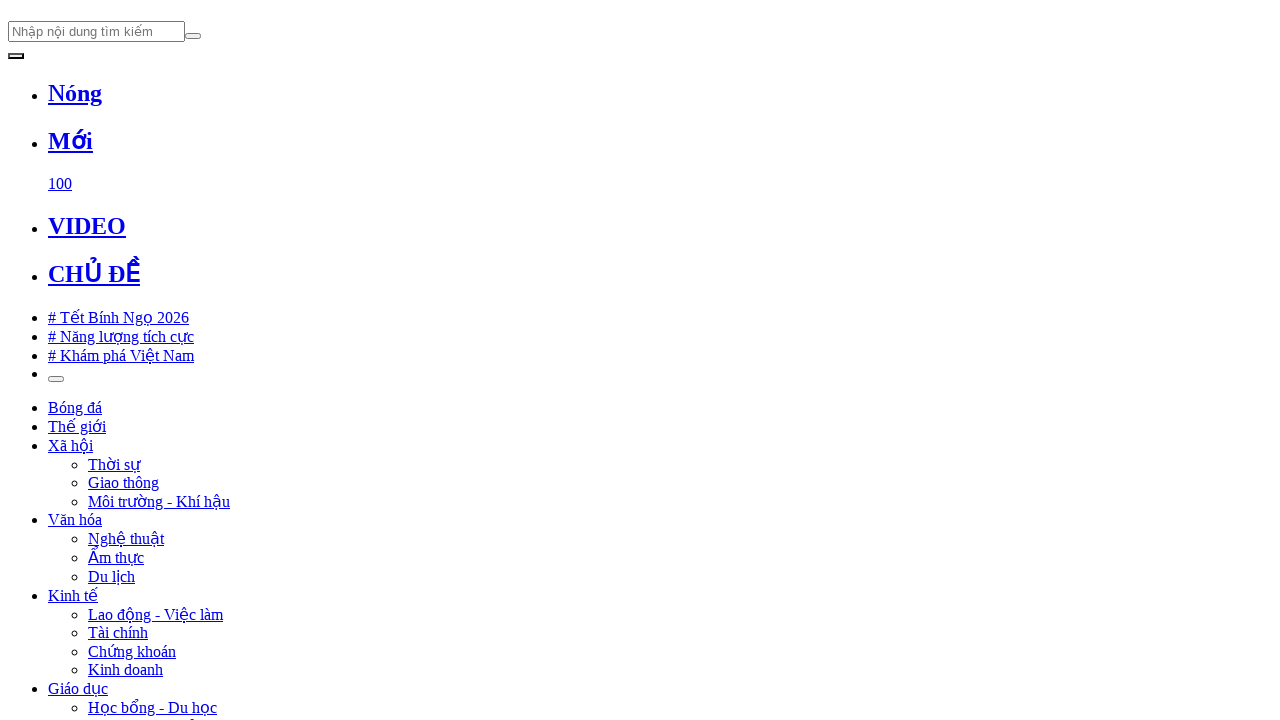

Verified navigation to https://baomoi.com/
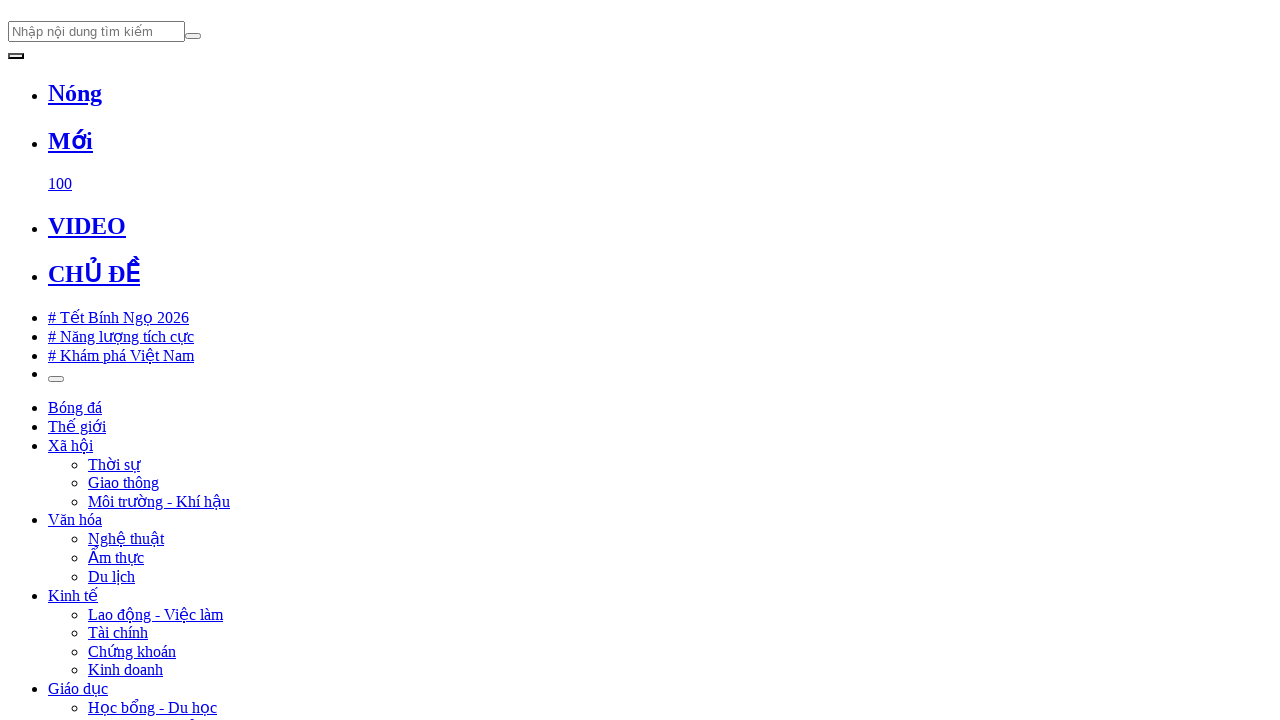

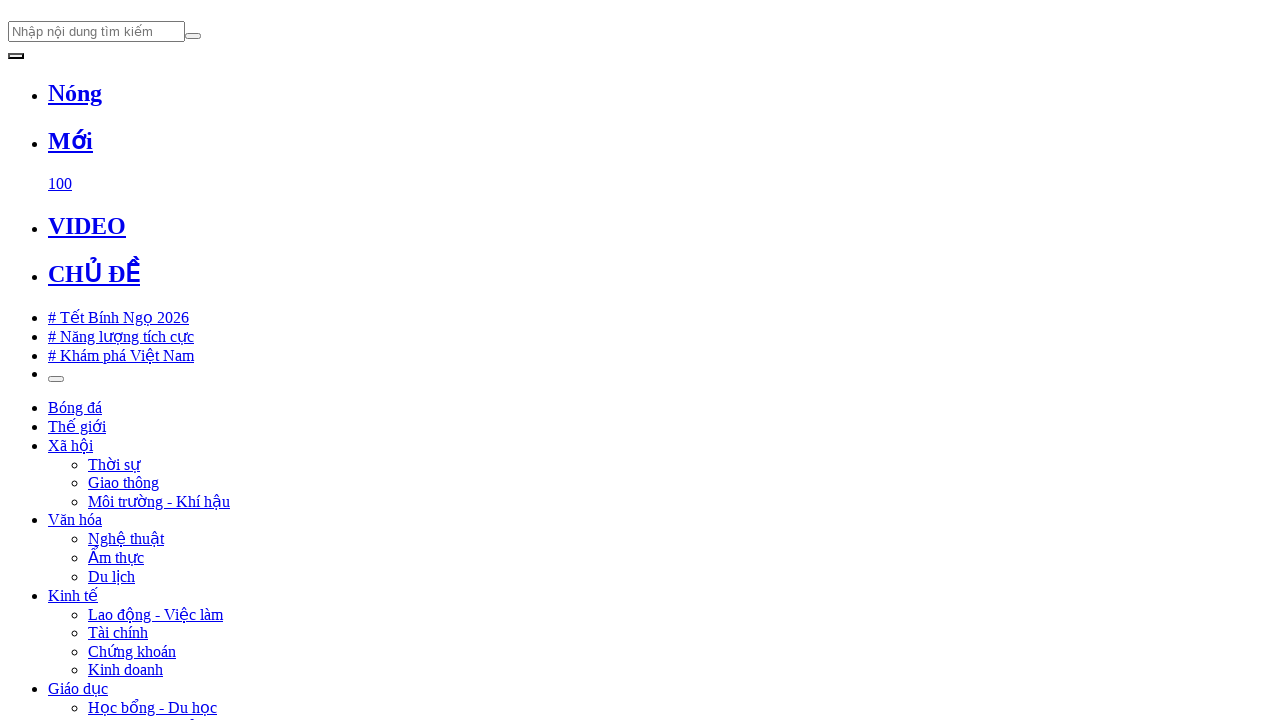